Tests JavaScript alert handling by clicking a button that triggers an alert and then accepting/dismissing the alert dialog

Starting URL: https://the-internet.herokuapp.com/javascript_alerts

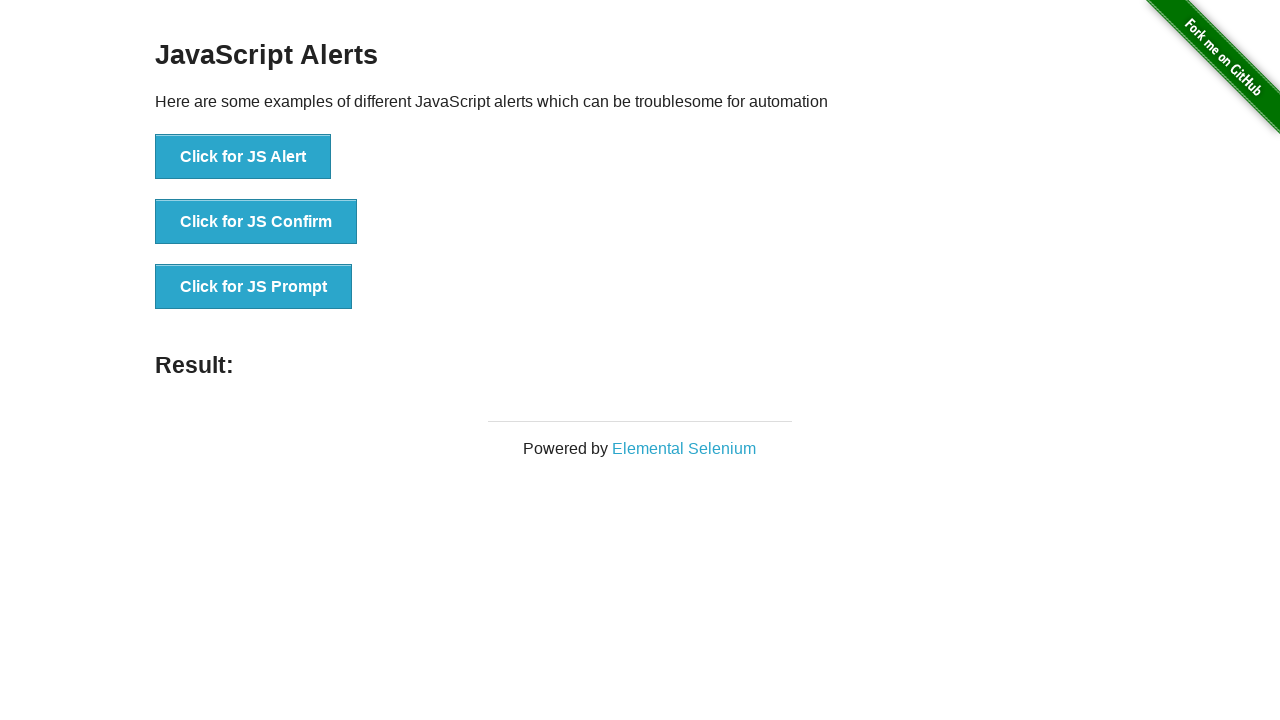

Set up dialog handler to accept alerts
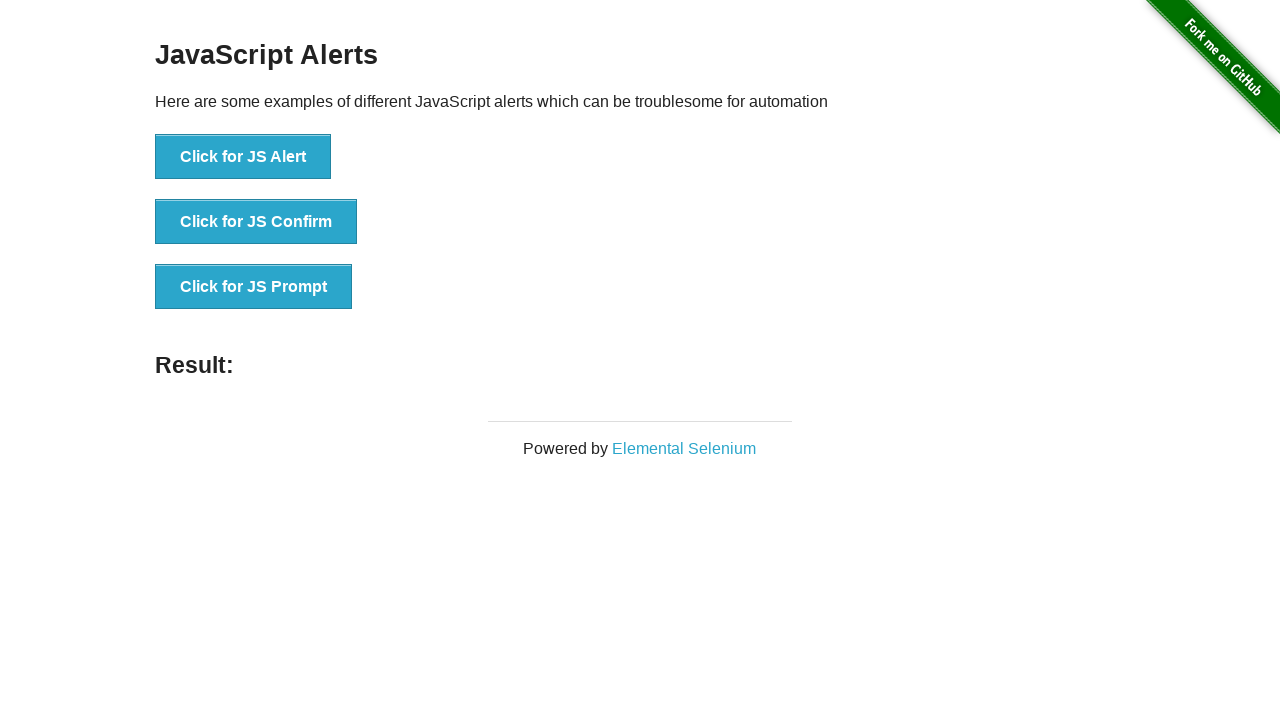

Clicked button to trigger JavaScript alert at (243, 157) on xpath=//button[text()='Click for JS Alert']
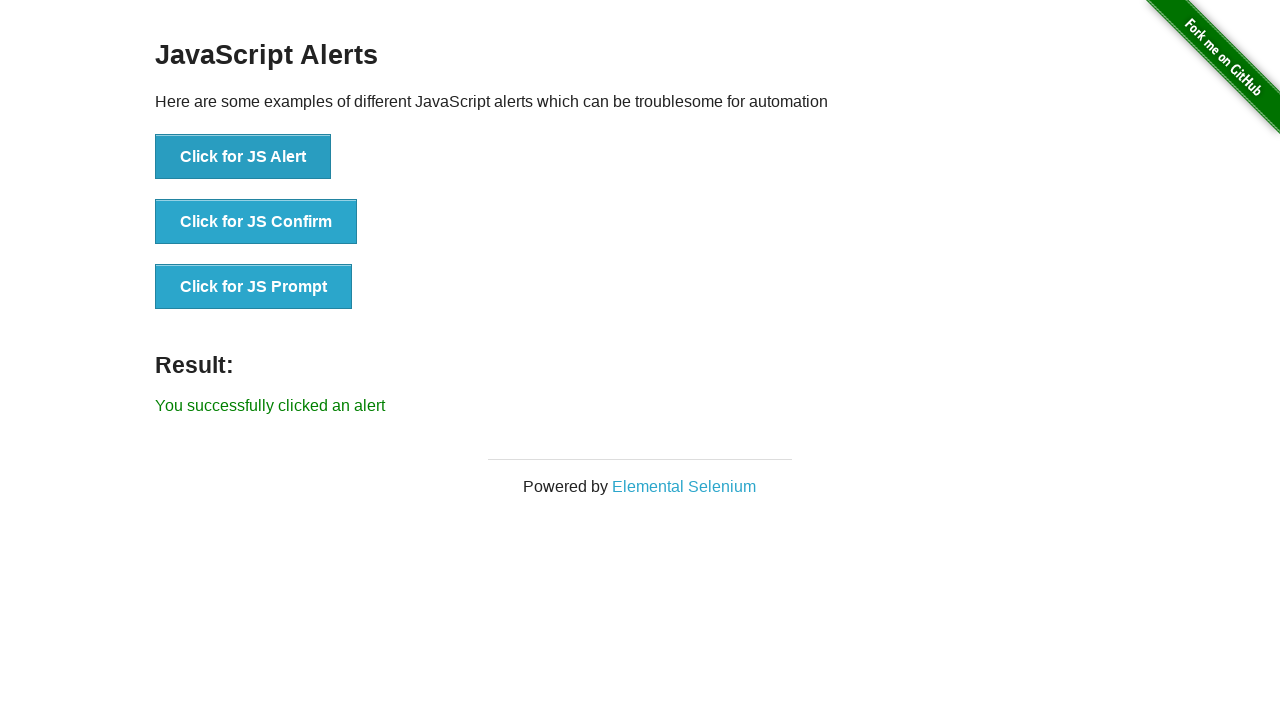

Waited for alert dialog to be processed
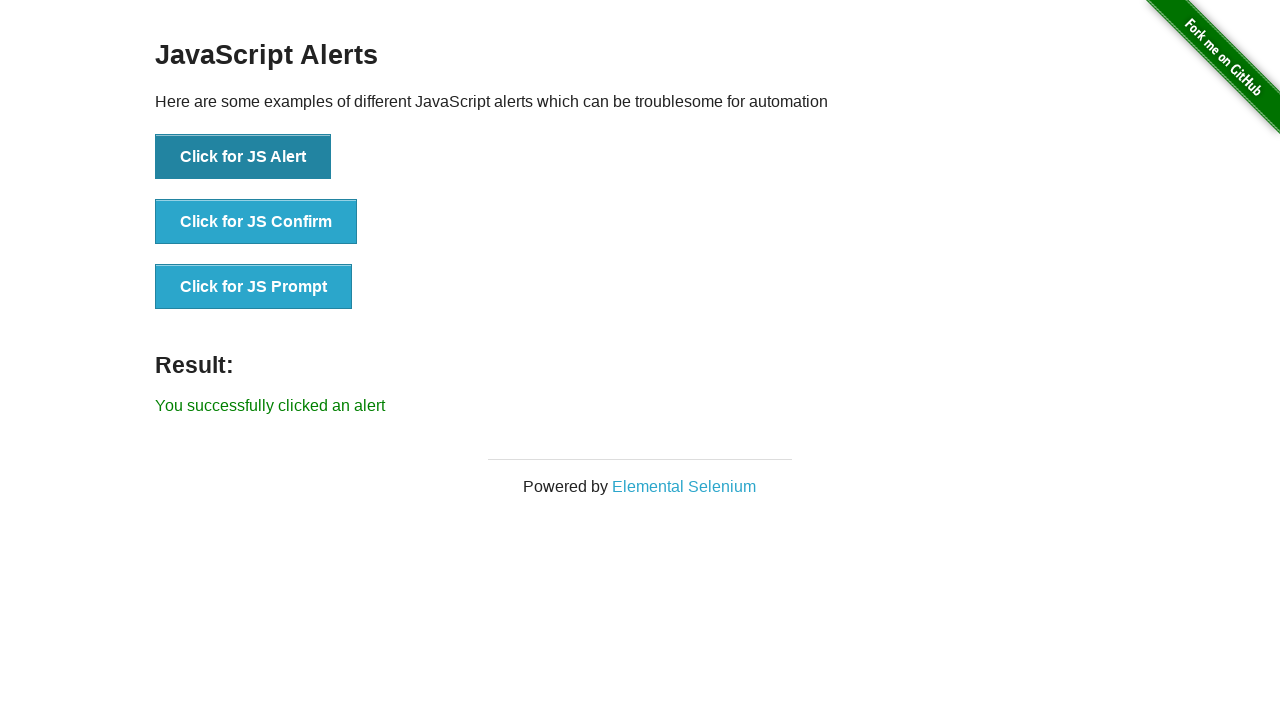

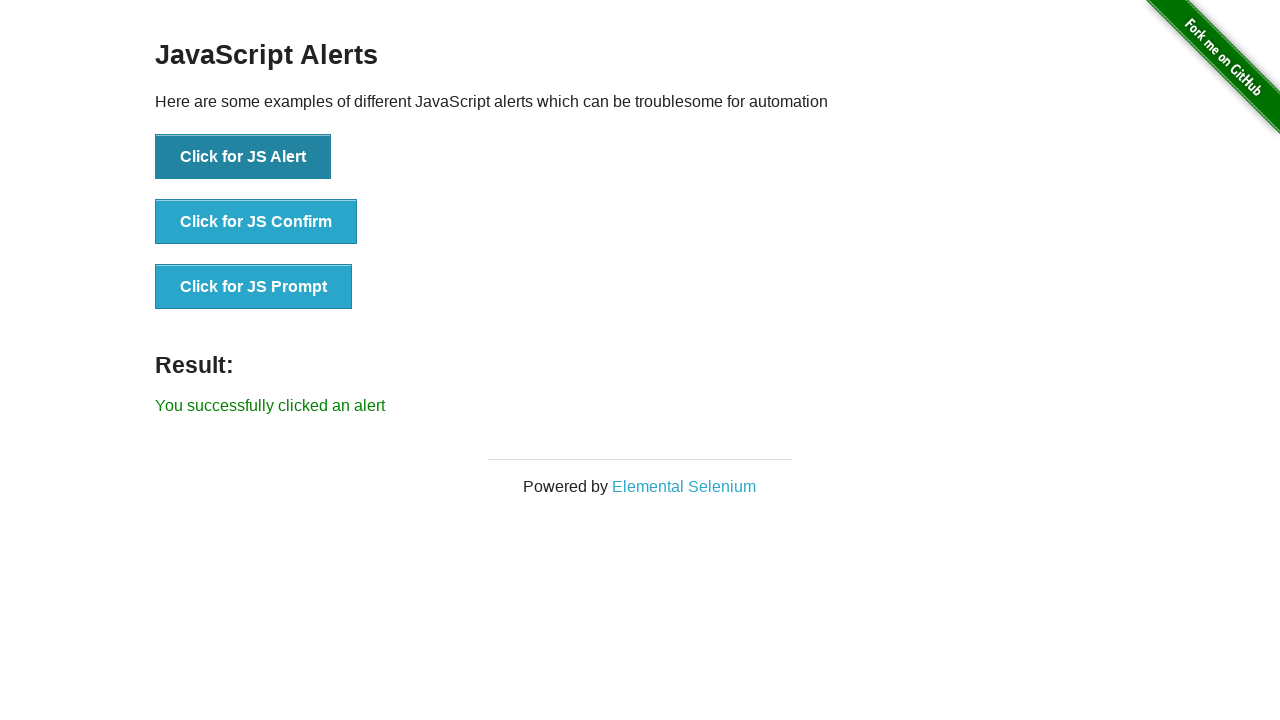